Tests the search functionality by entering text in a search input field and clicking the search button

Starting URL: https://practice.expandtesting.com/

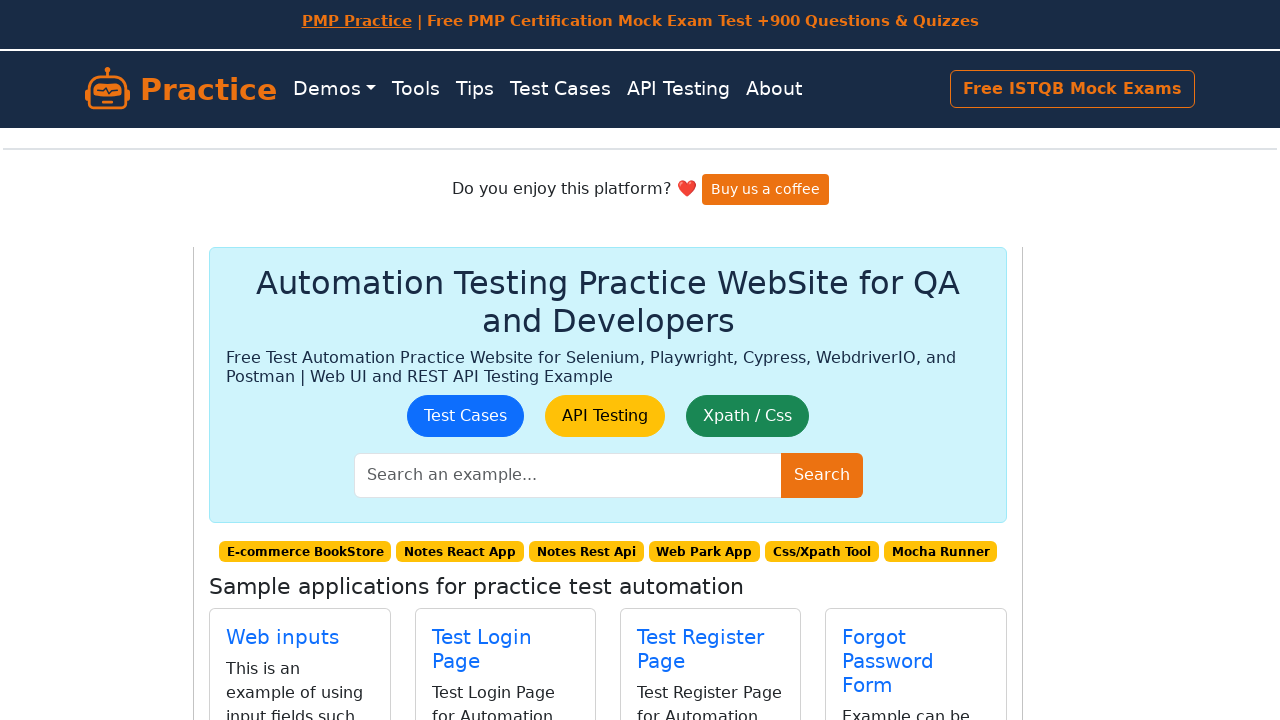

Search input field became visible
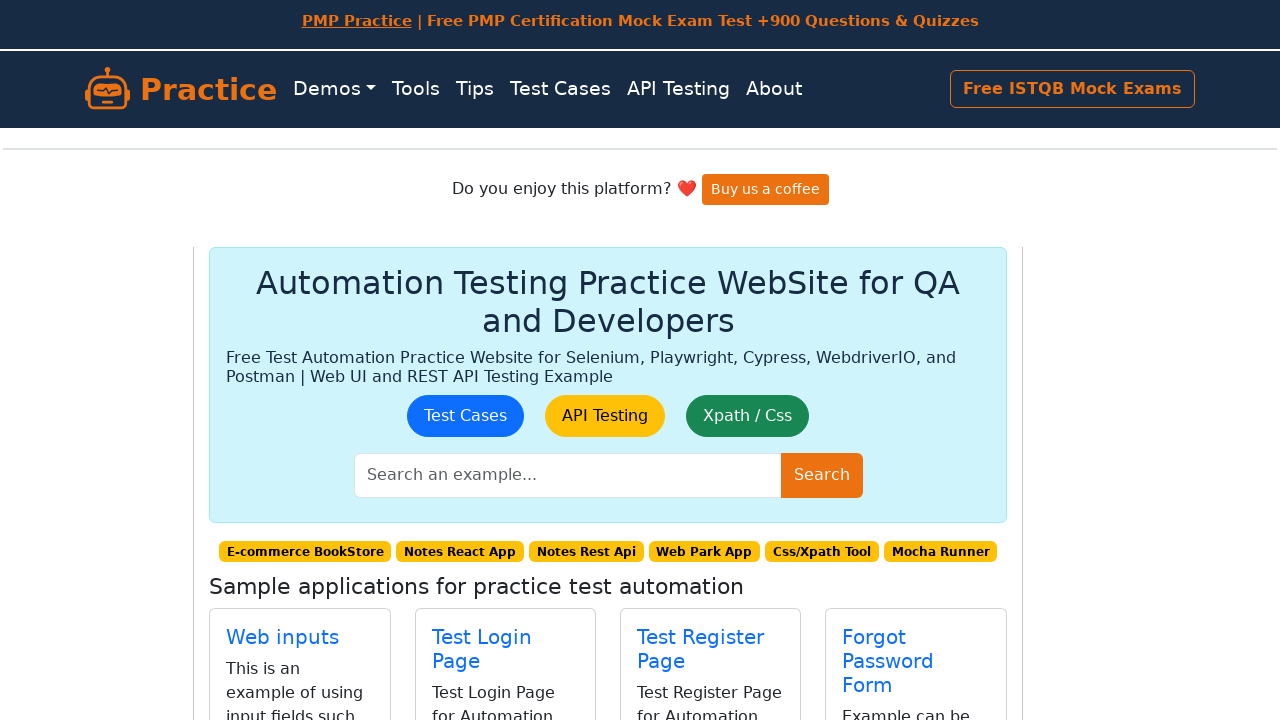

Entered 'Hi' in the search input field on #search-input
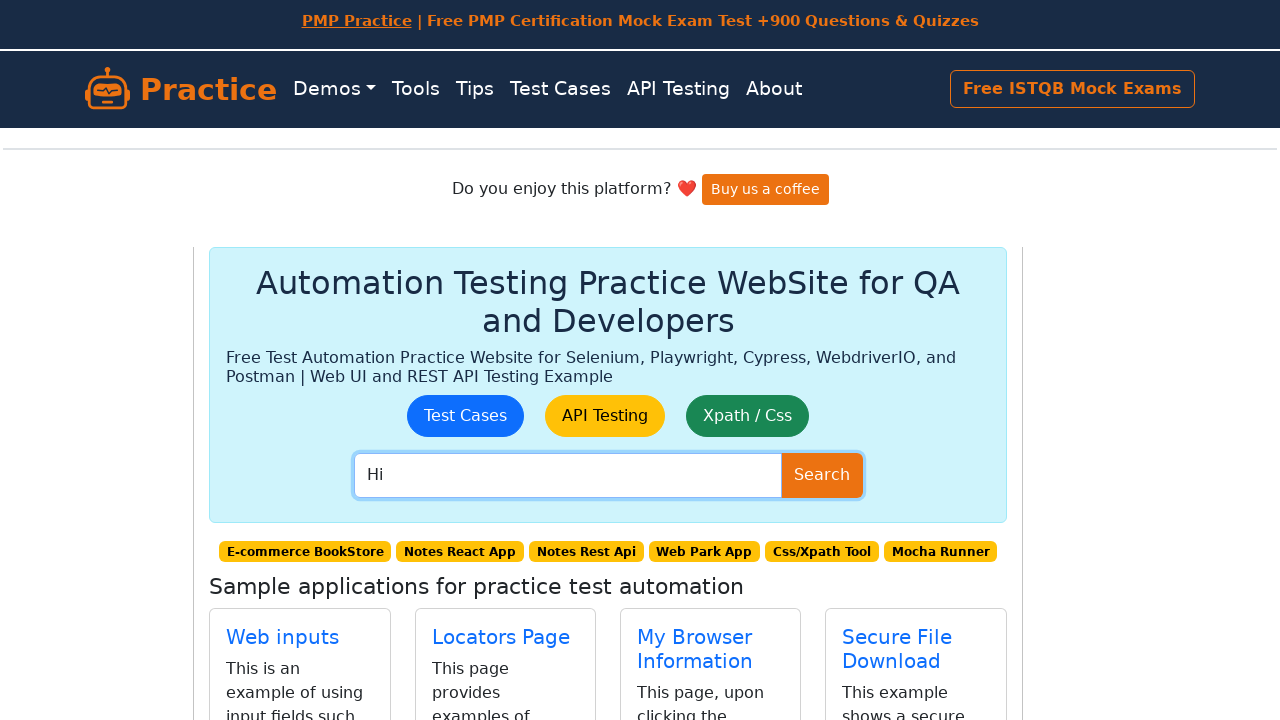

Search button became visible
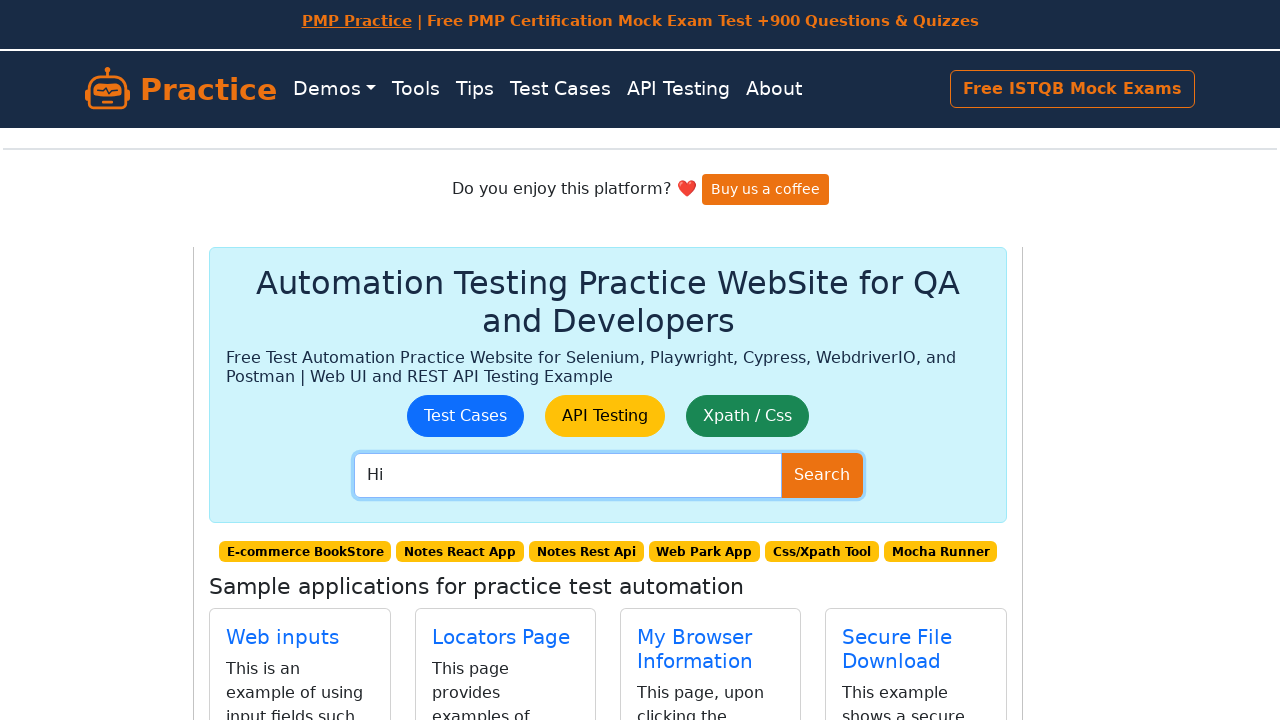

Clicked the search button to execute search at (822, 475) on #search-button
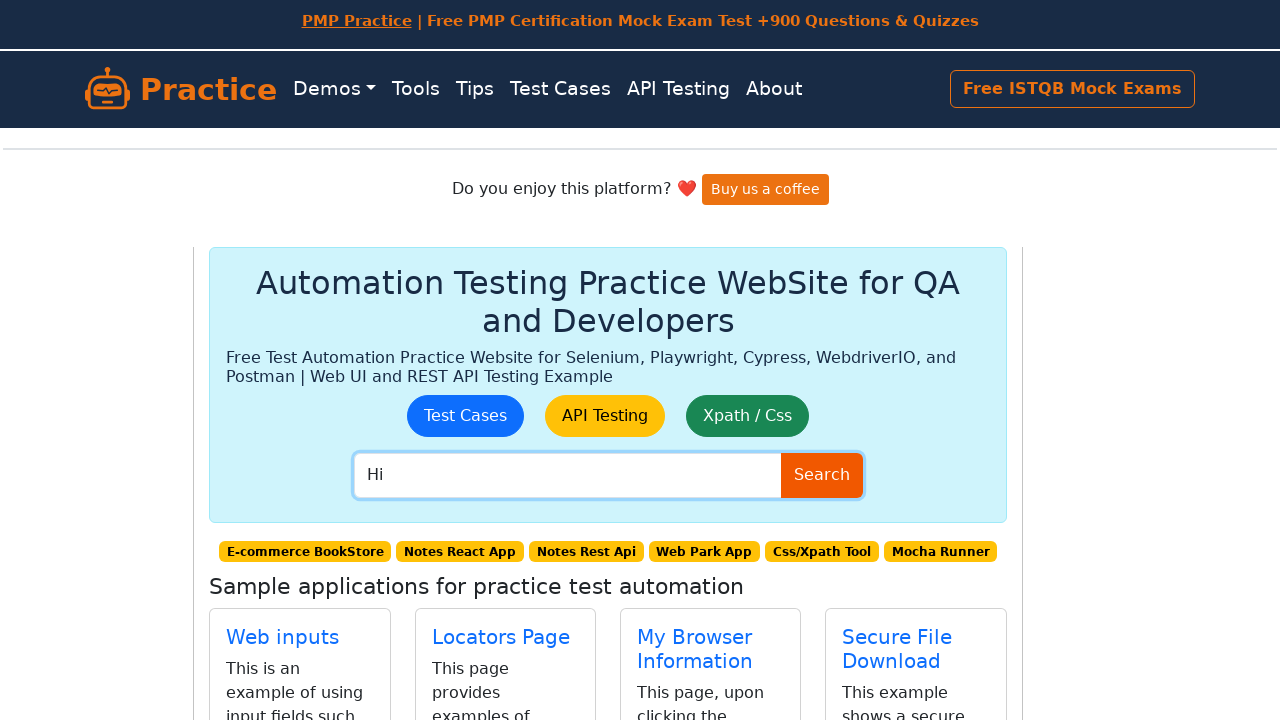

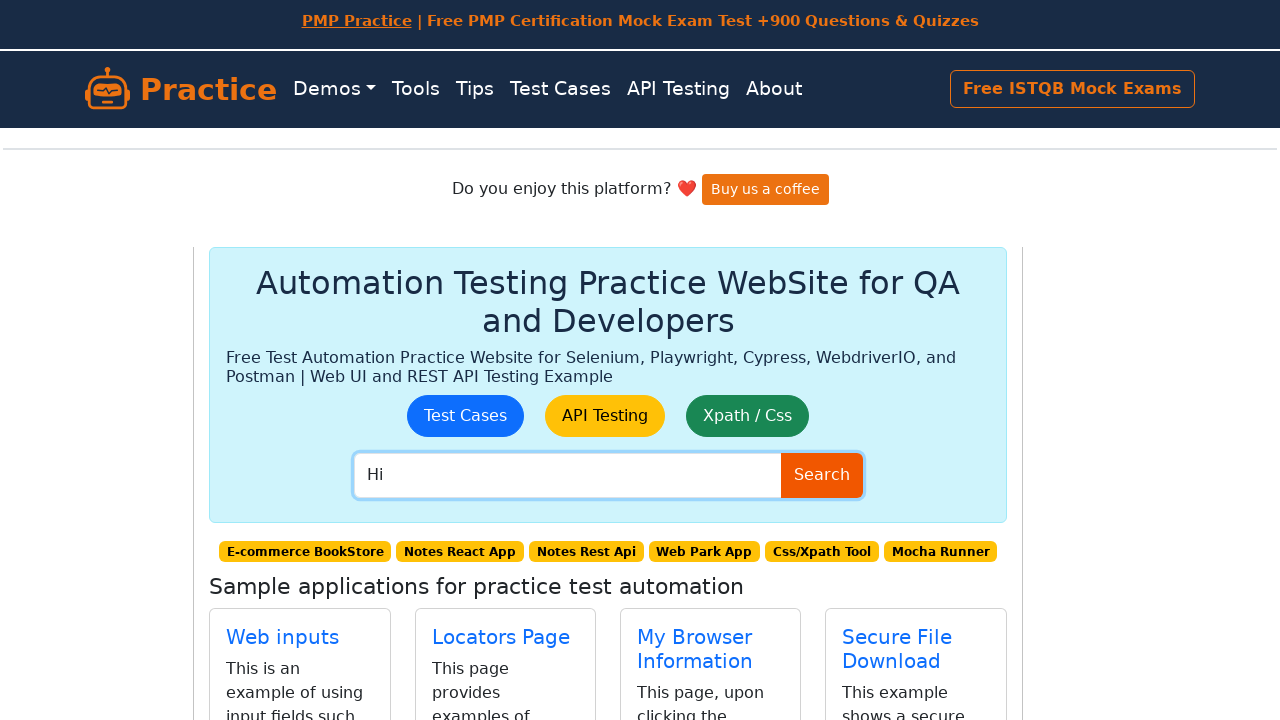